Tests checkbox and radio button interactions, selecting specific options and verifying their states, plus testing element visibility toggle

Starting URL: https://rahulshettyacademy.com/AutomationPractice/

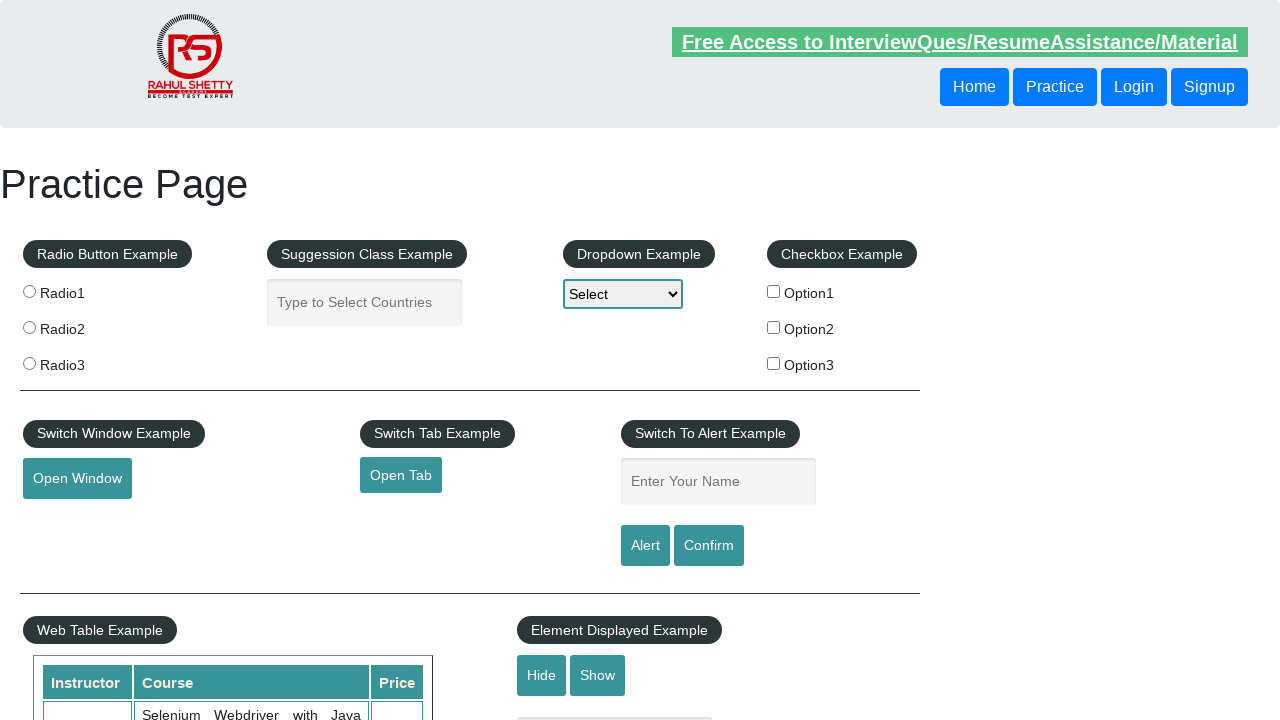

Located all checkbox elements
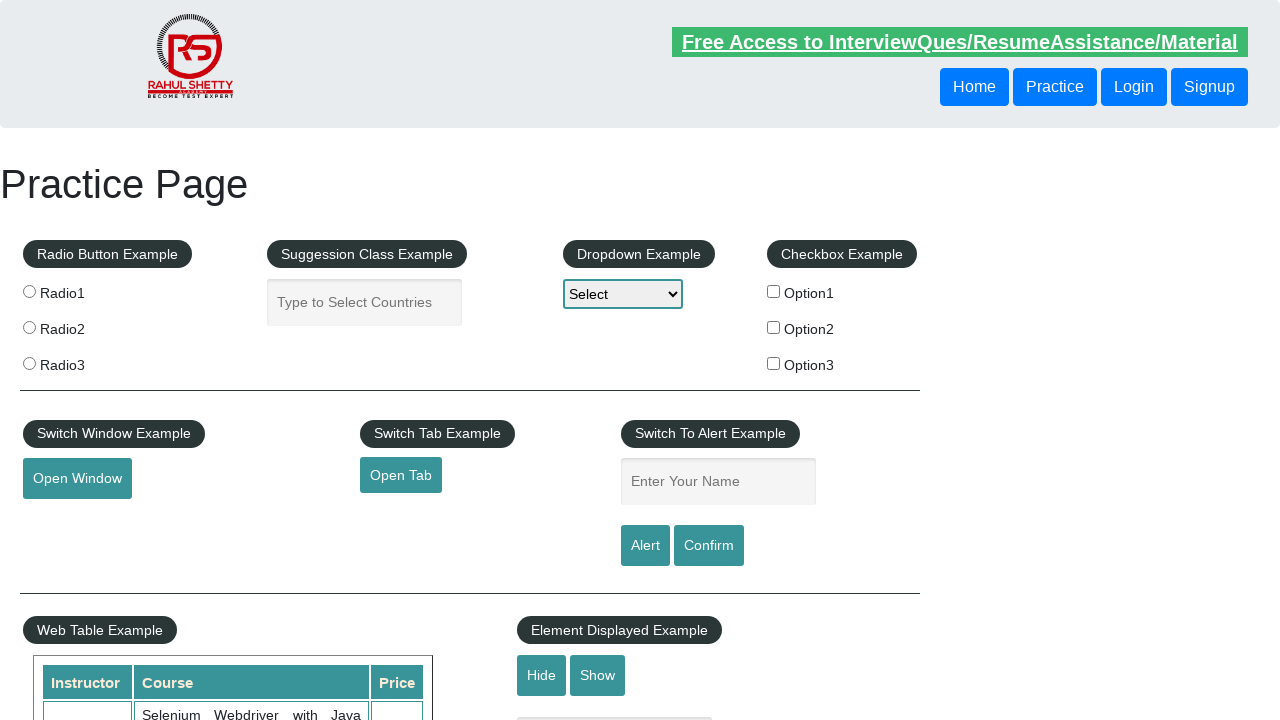

Counted 3 total checkboxes
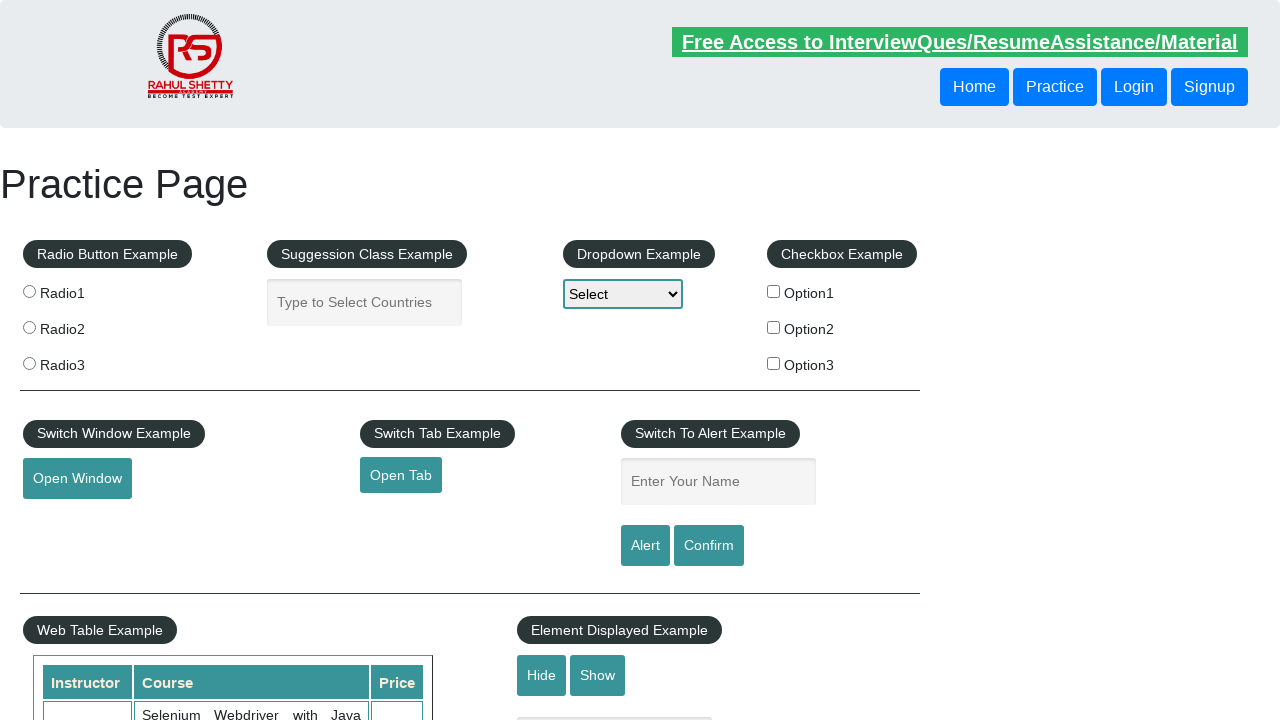

Retrieved checkbox at index 0
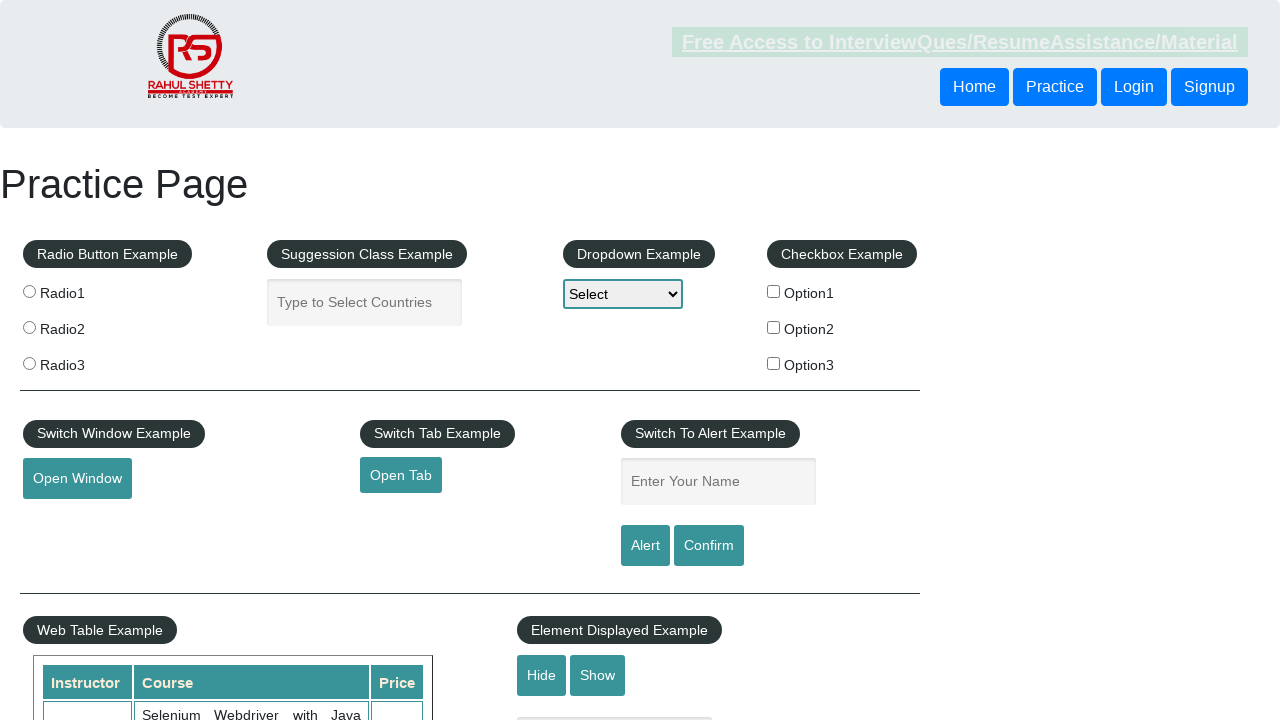

Retrieved checkbox at index 1
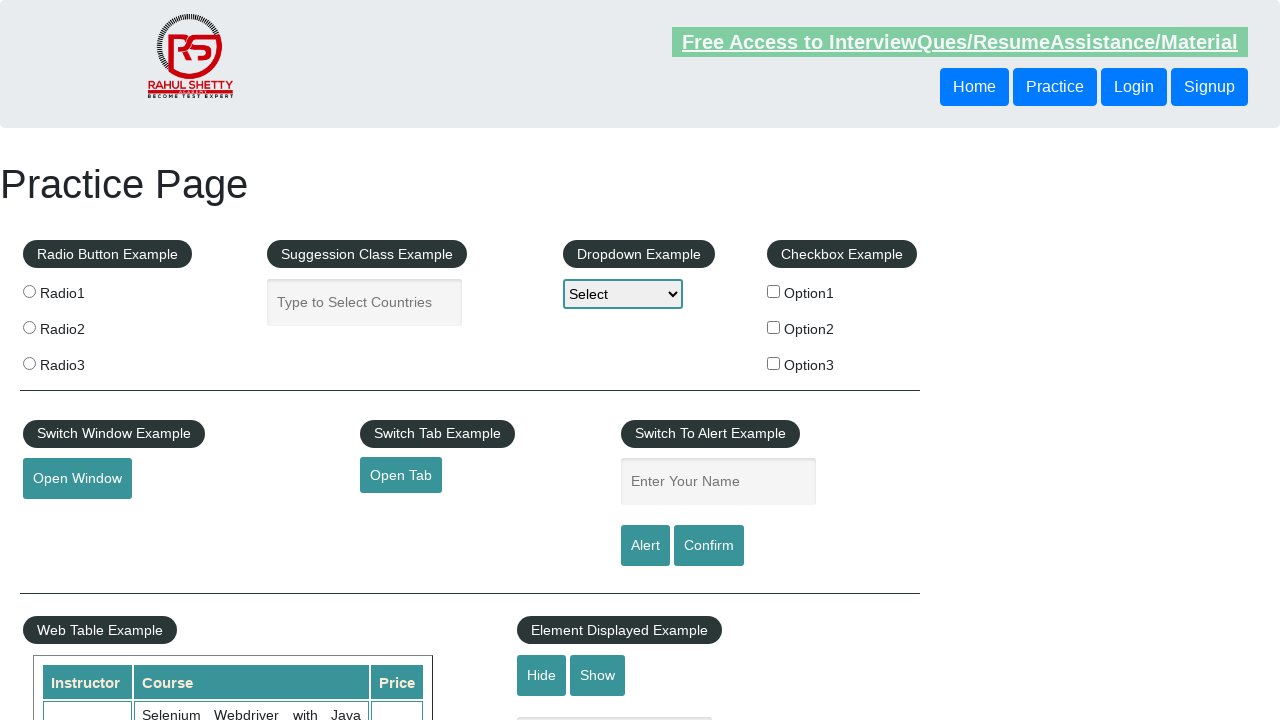

Clicked checkbox with value 'option2' at (774, 327) on xpath=//input[@type='checkbox'] >> nth=1
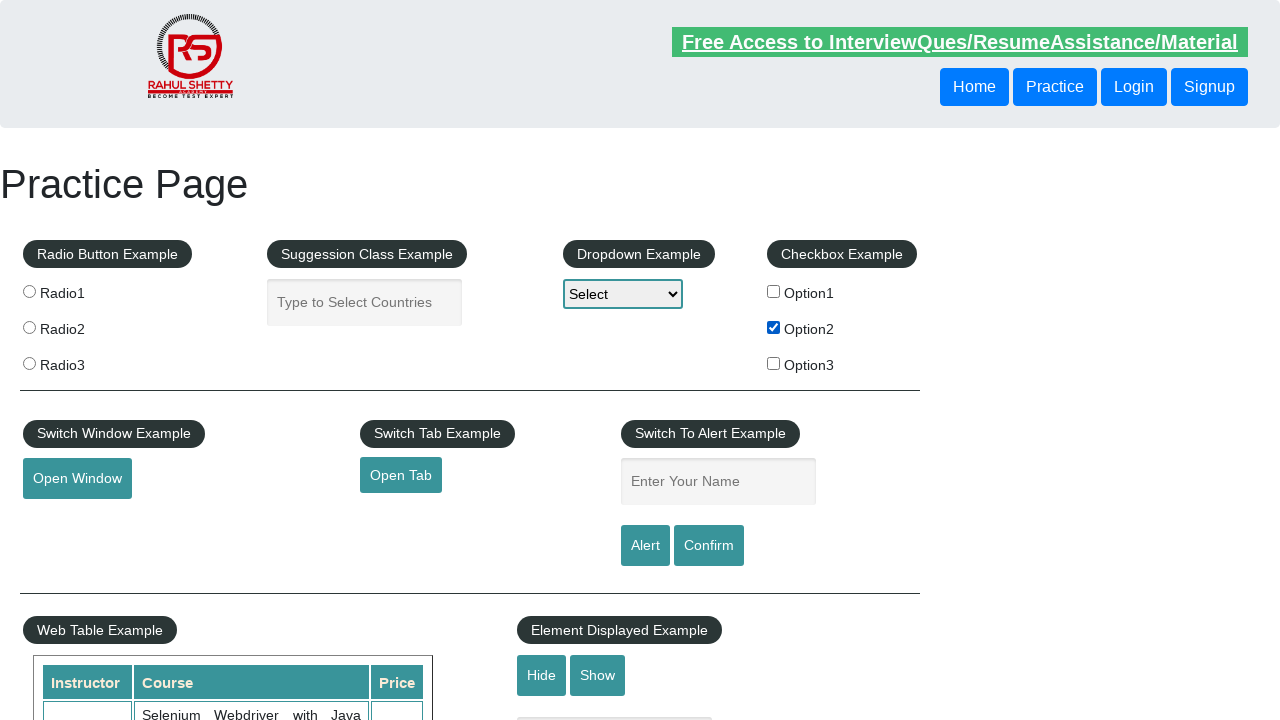

Verified 'option2' checkbox is checked
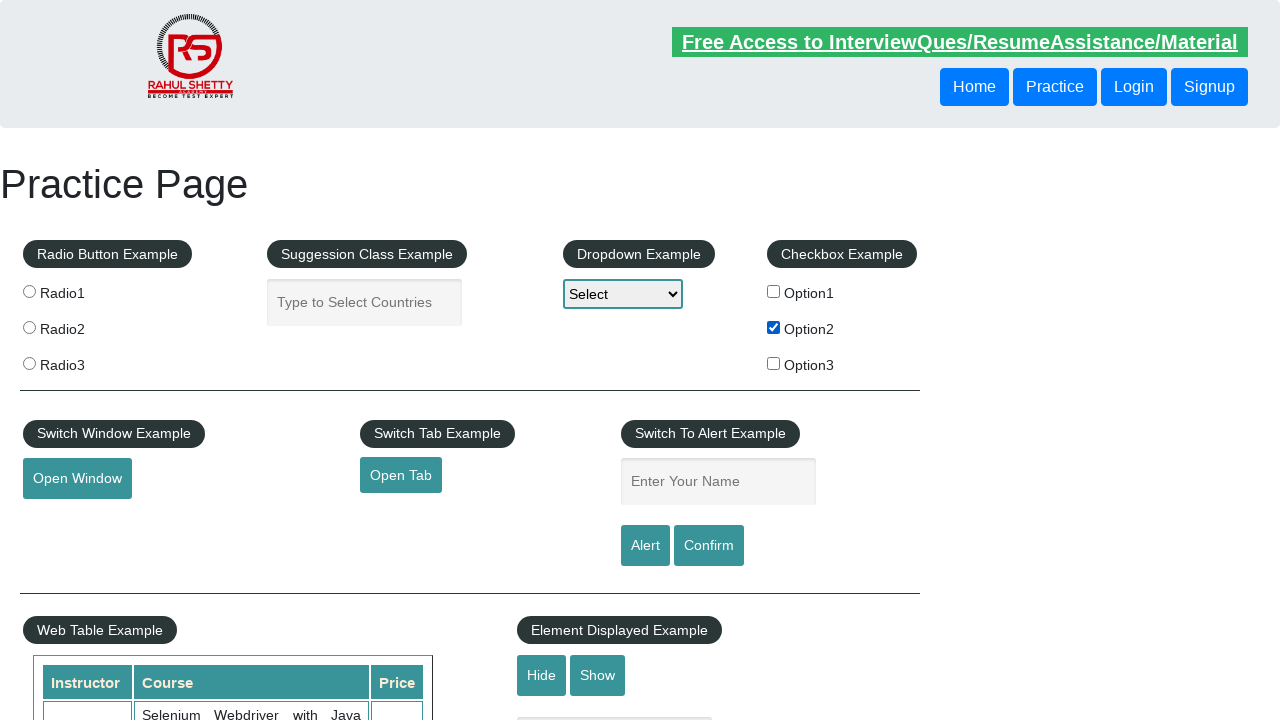

Retrieved checkbox at index 2
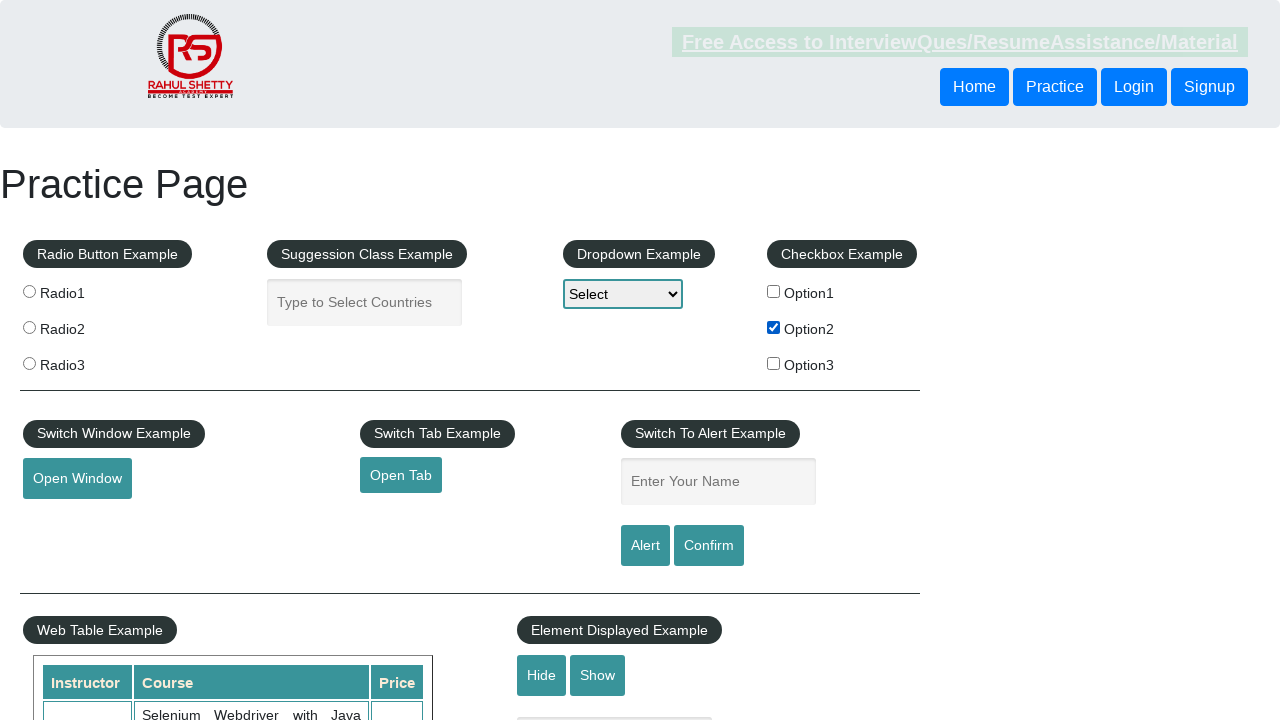

Located all radio button elements
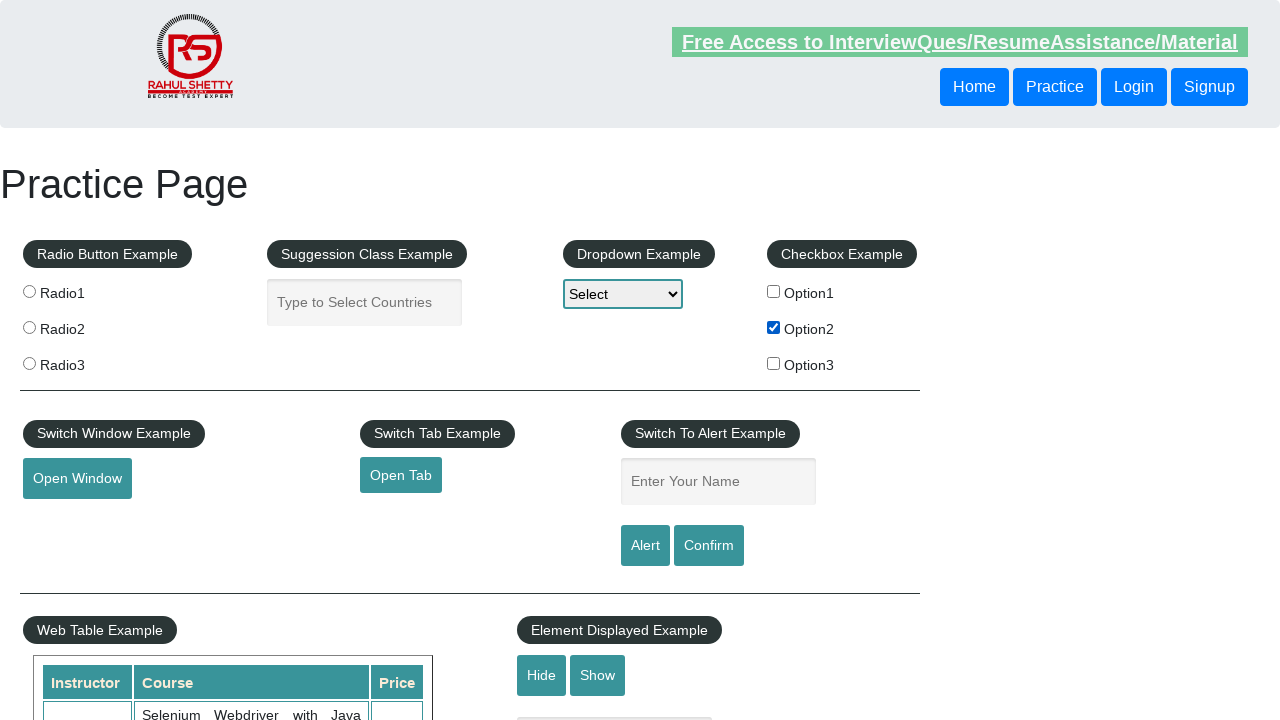

Clicked the third radio button at (29, 363) on input[name='radioButton'] >> nth=2
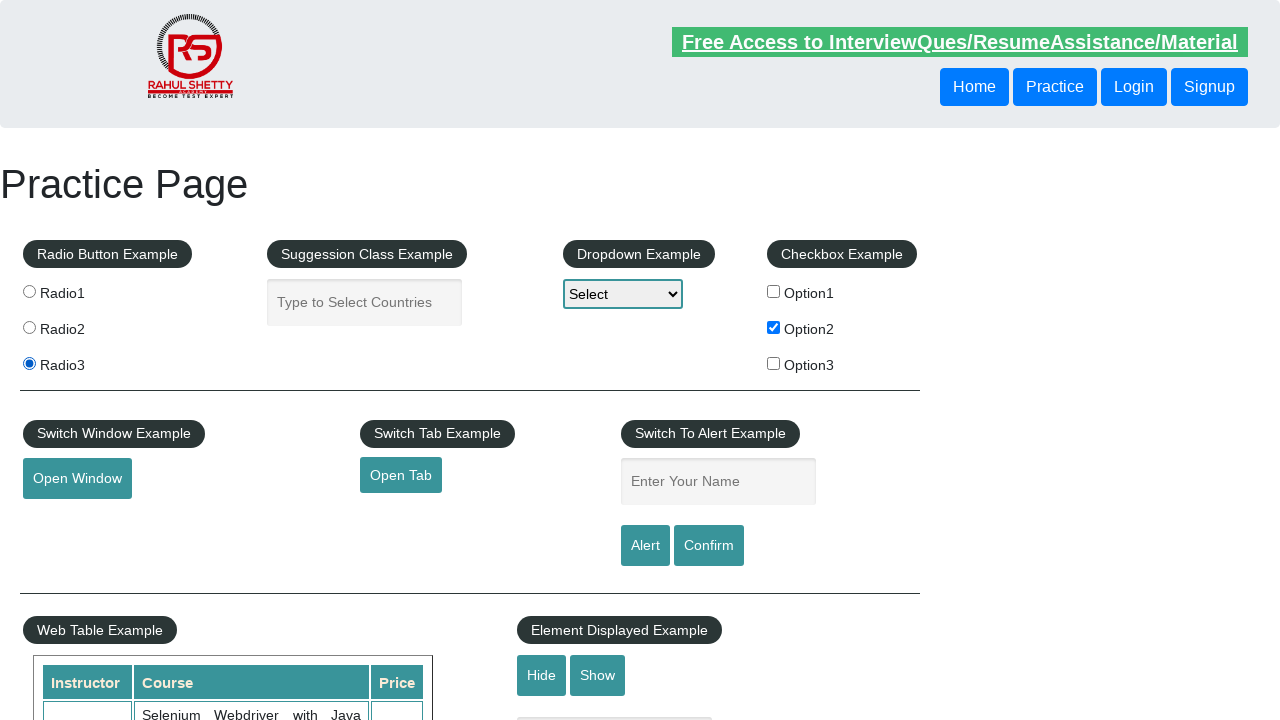

Verified the third radio button is checked
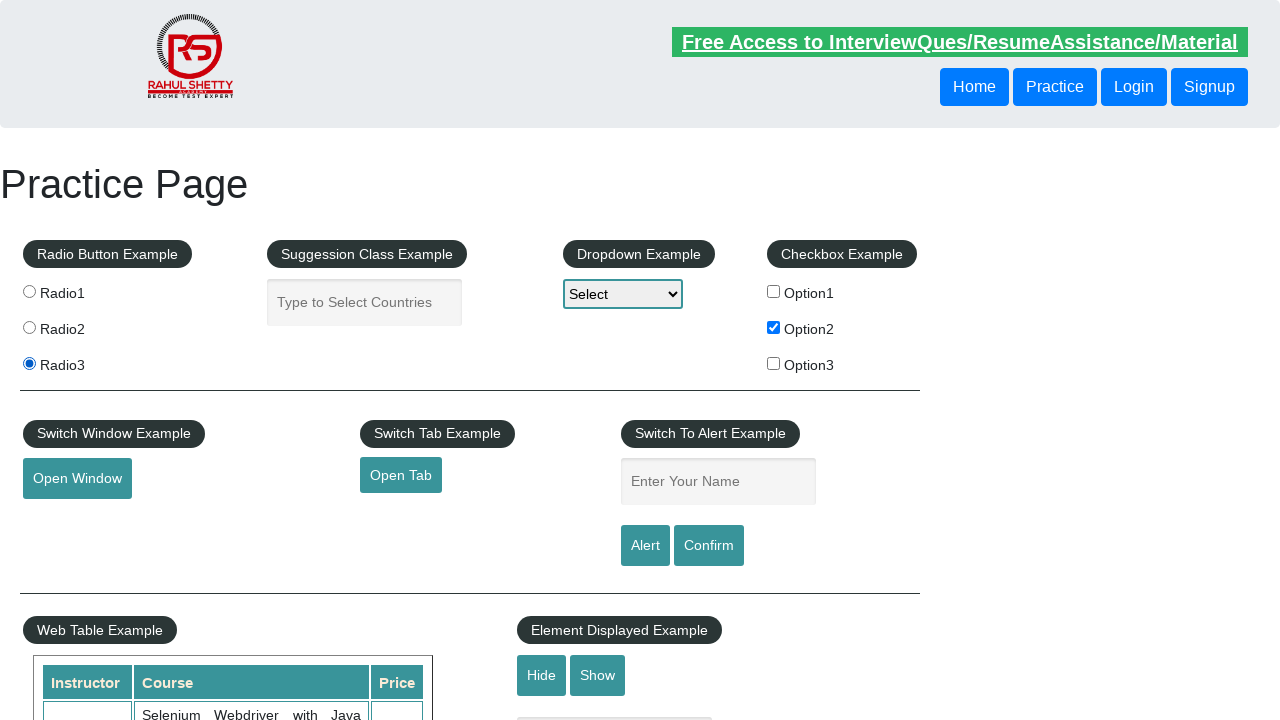

Verified text element is visible
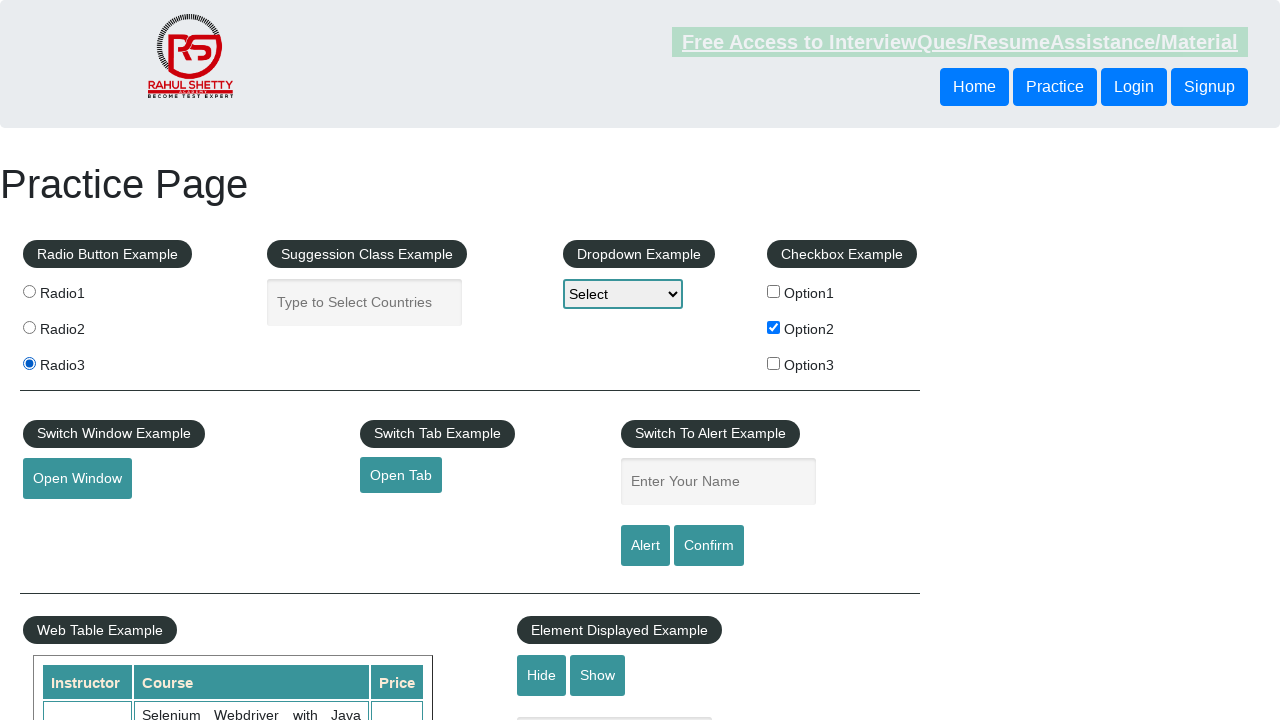

Clicked hide button to hide text element at (542, 675) on #hide-textbox
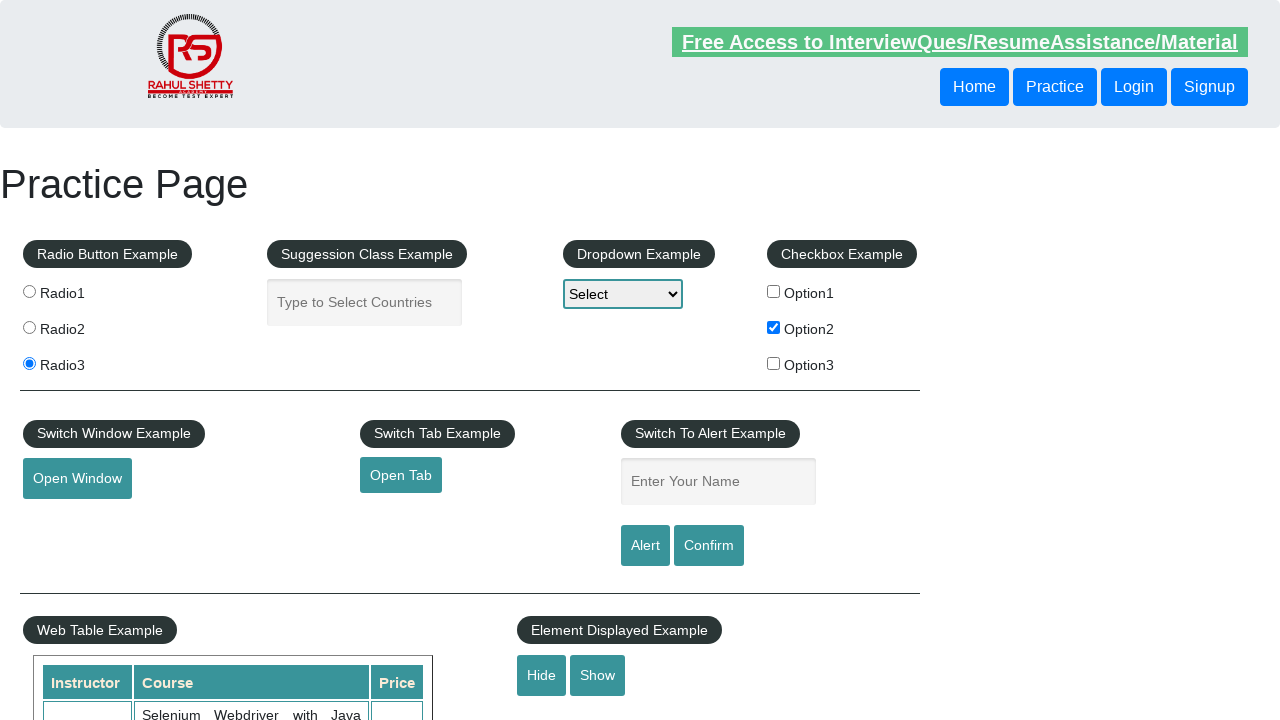

Waited 500ms for hide animation to complete
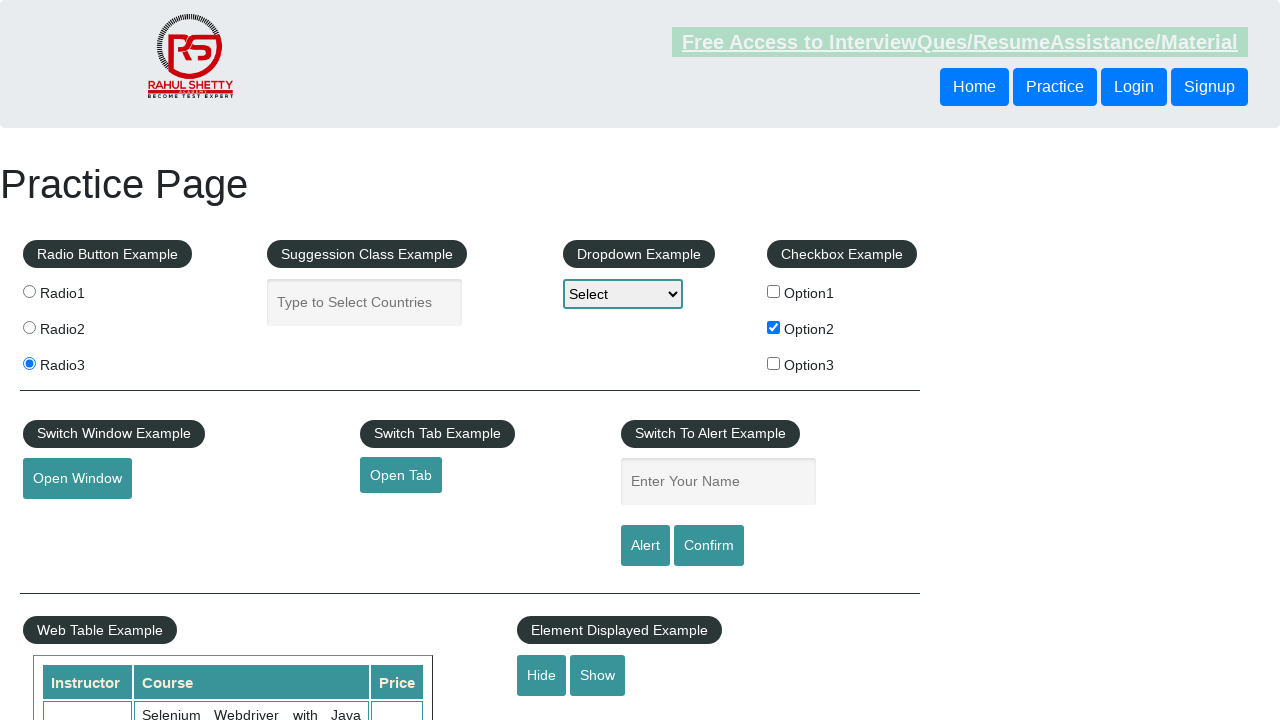

Verified text element is now hidden
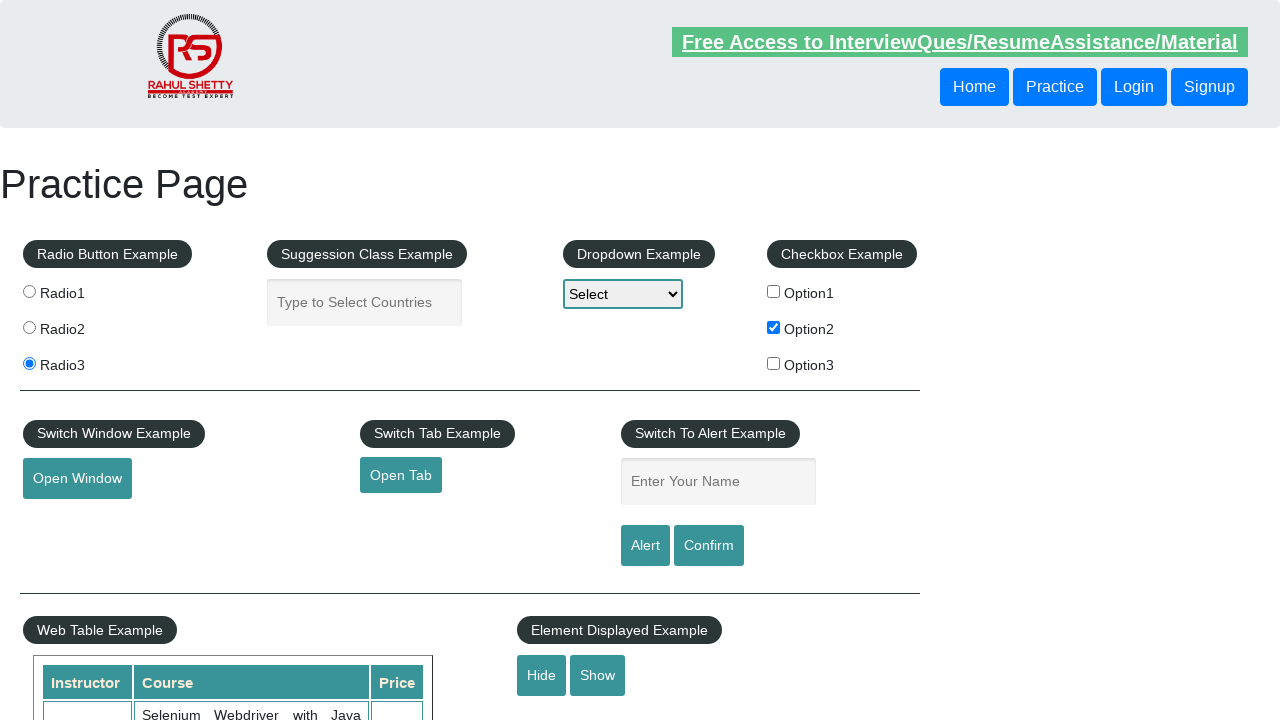

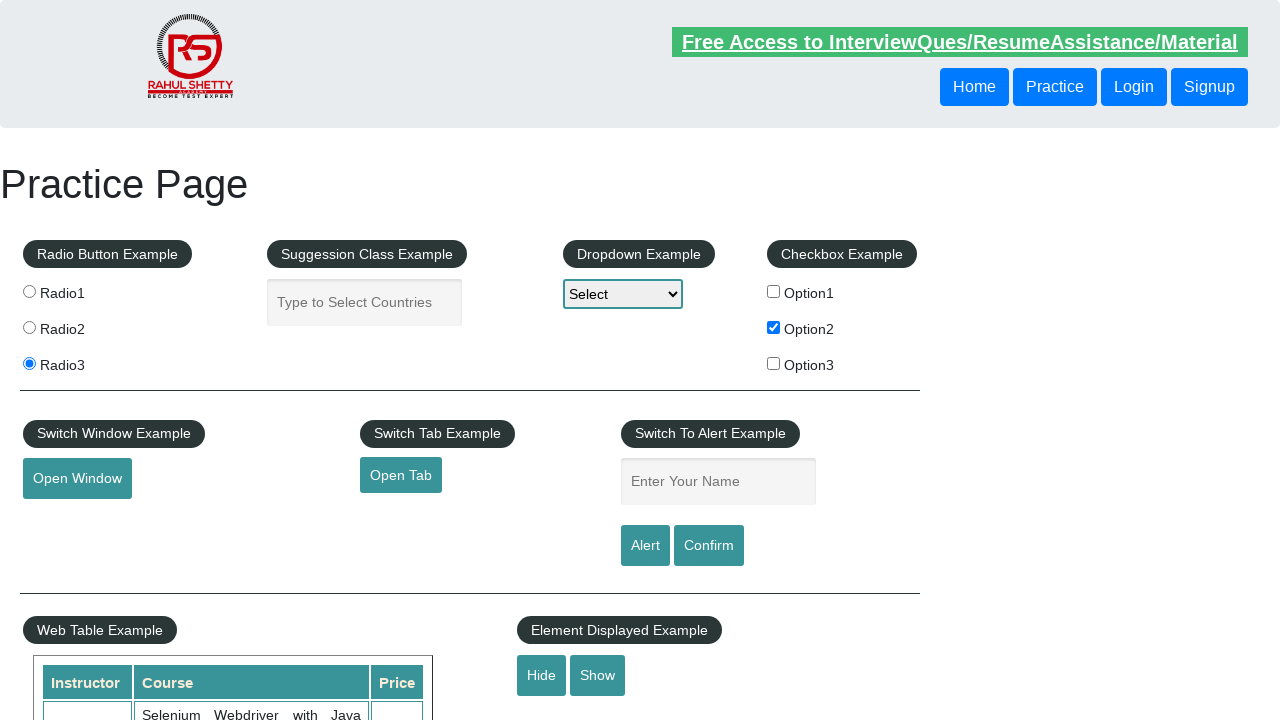